Tests drag and drop functionality within an iframe by dragging an element to a drop target

Starting URL: https://jqueryui.com/droppable

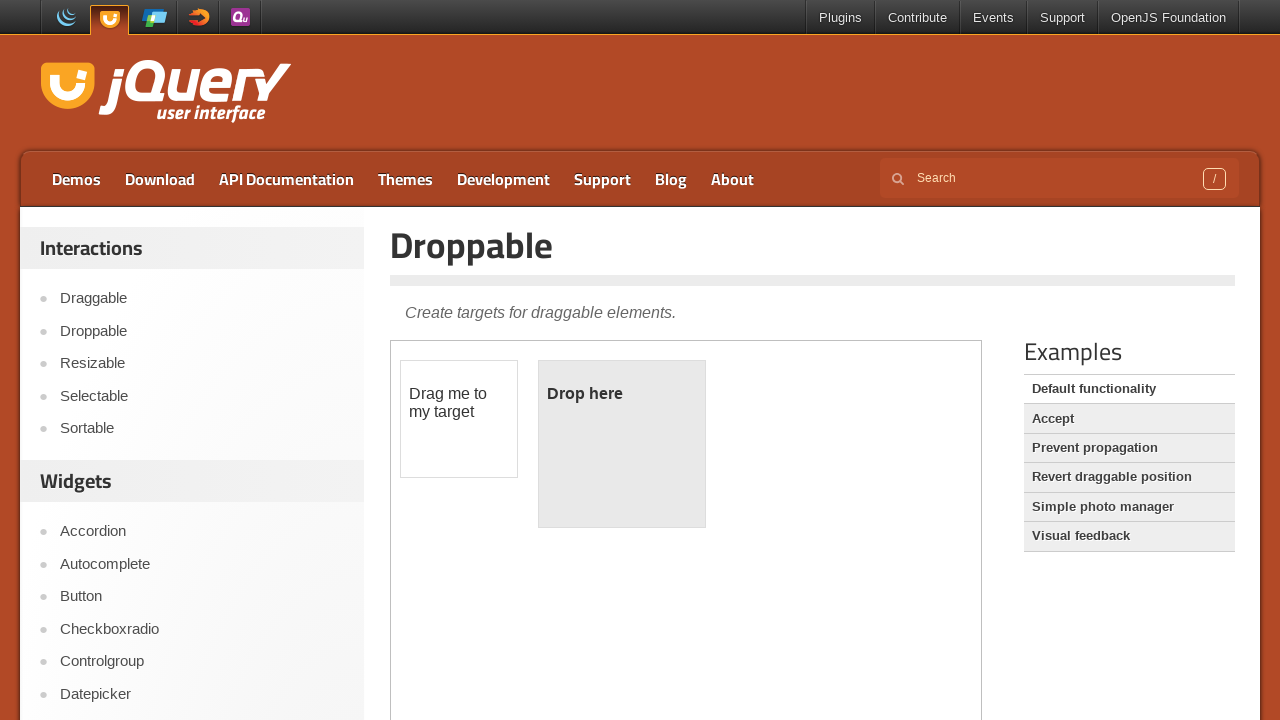

Located iframe containing drag and drop demo
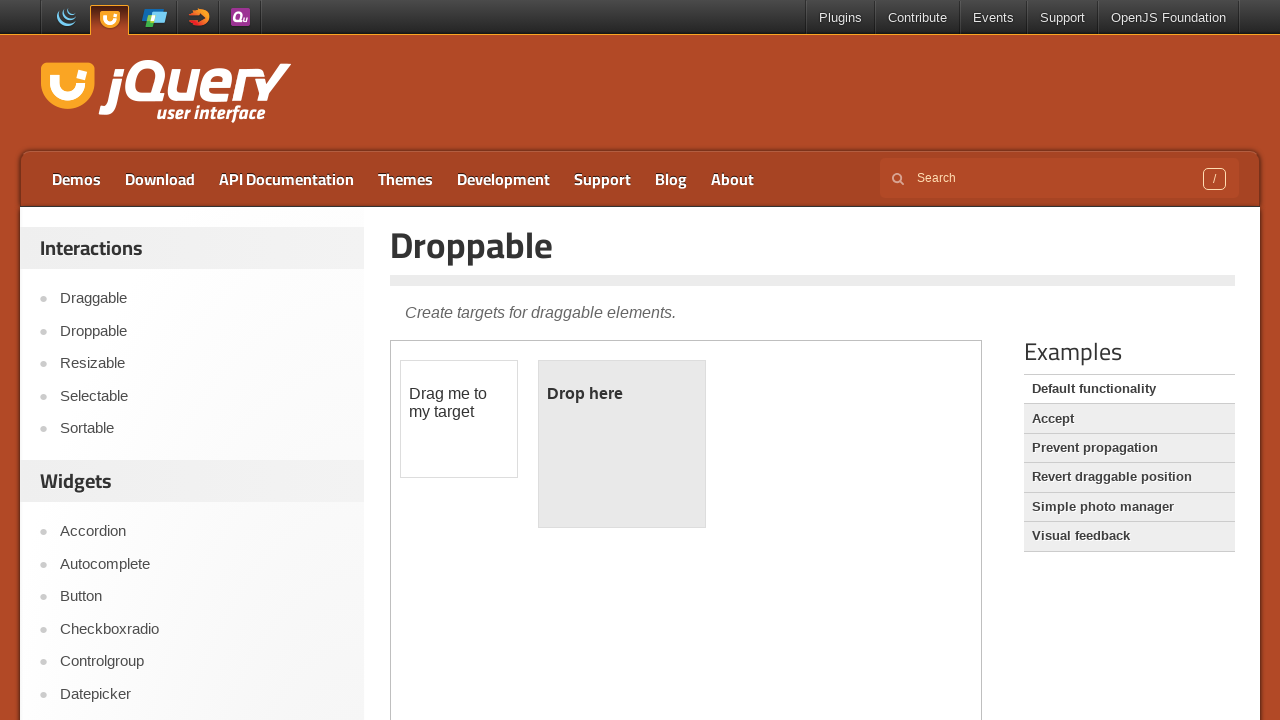

Located draggable element with id 'draggable'
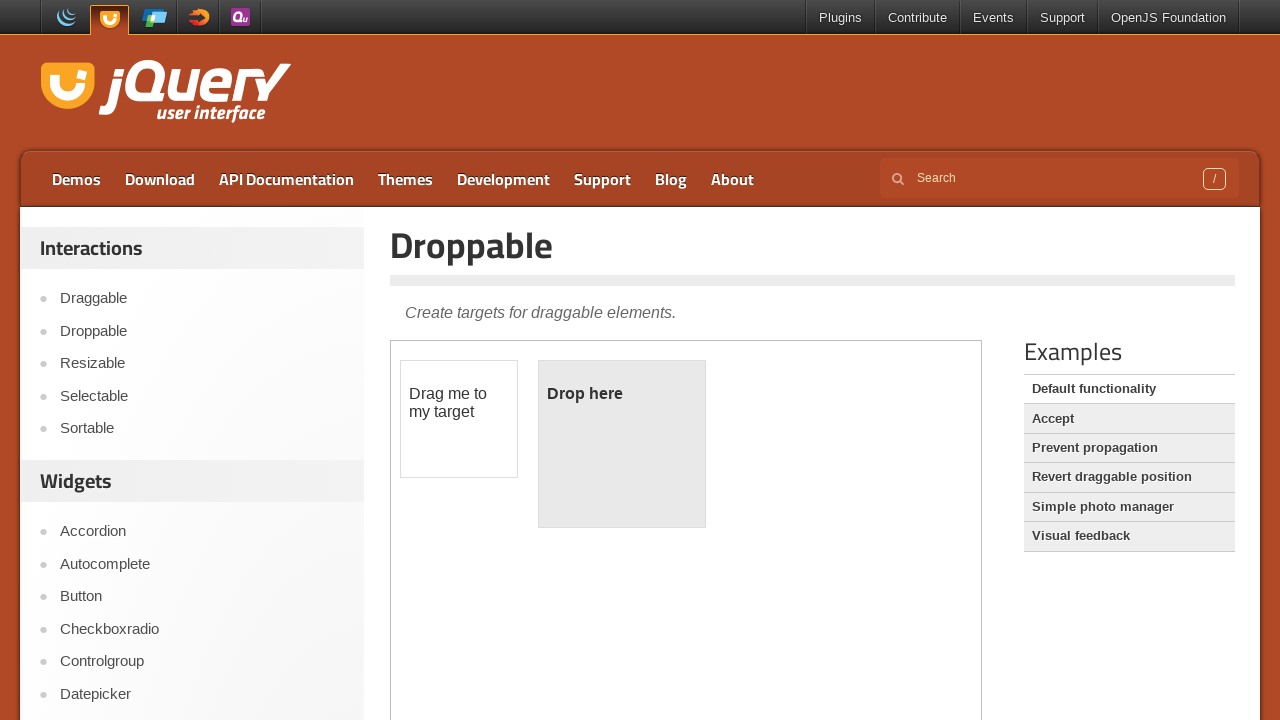

Located droppable target element with id 'droppable'
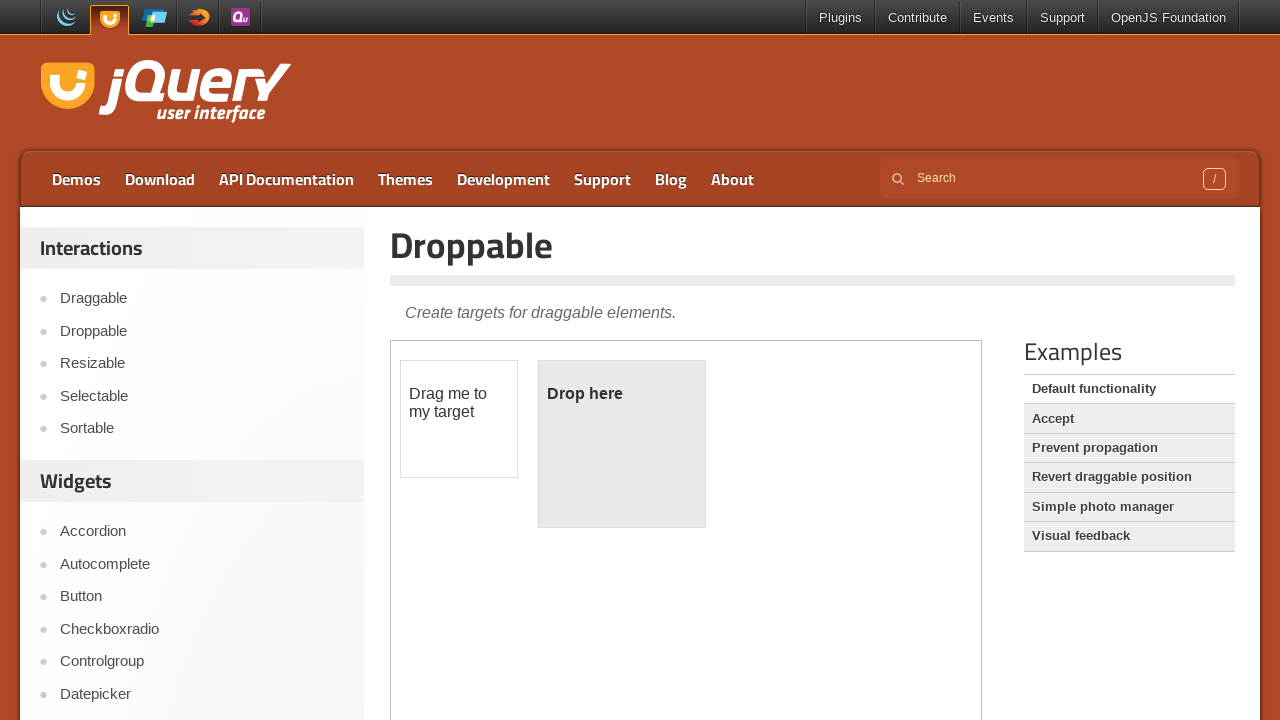

Dragged draggable element to droppable target at (622, 444)
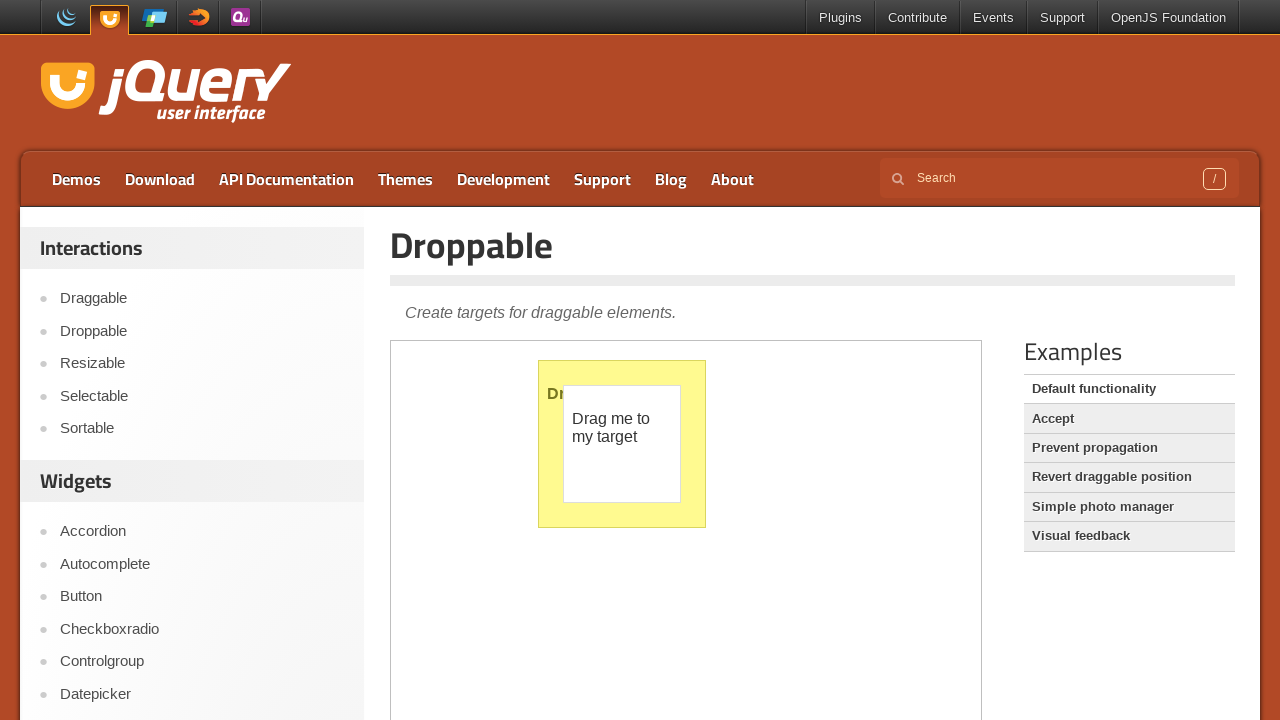

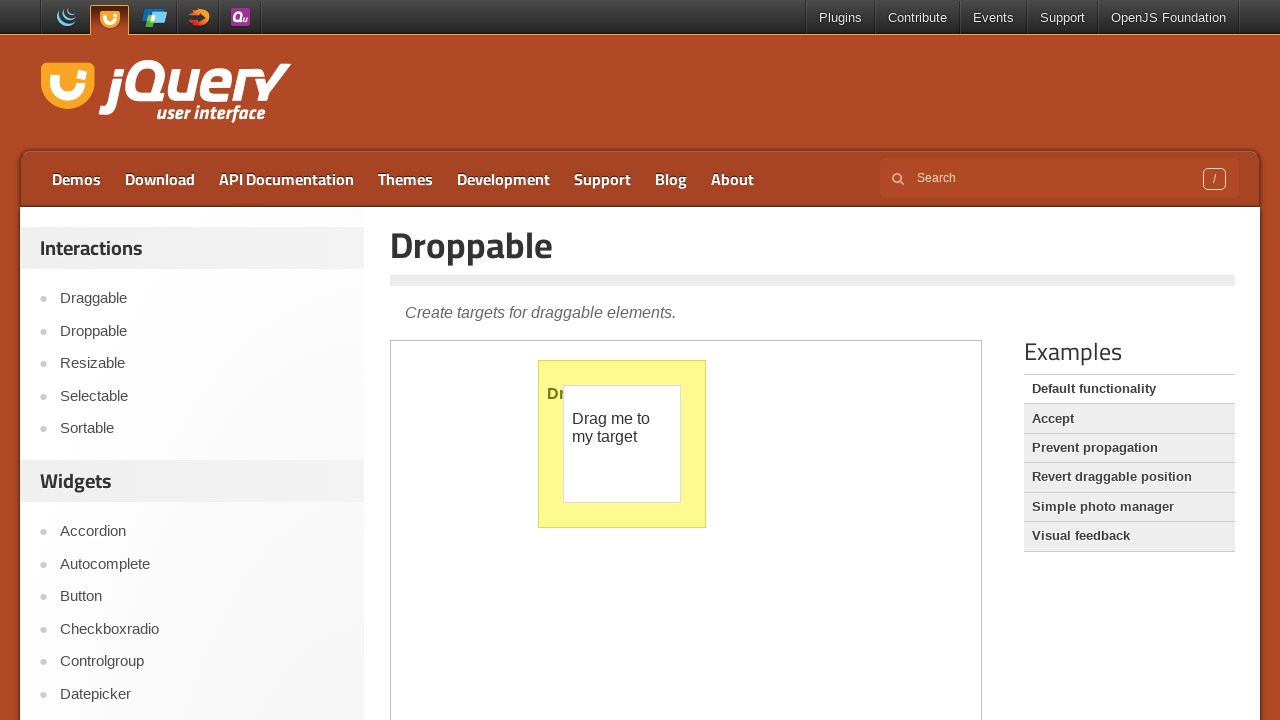